Tests sorting functionality on a table with semantic class attributes by clicking the Dues column header

Starting URL: http://the-internet.herokuapp.com/tables

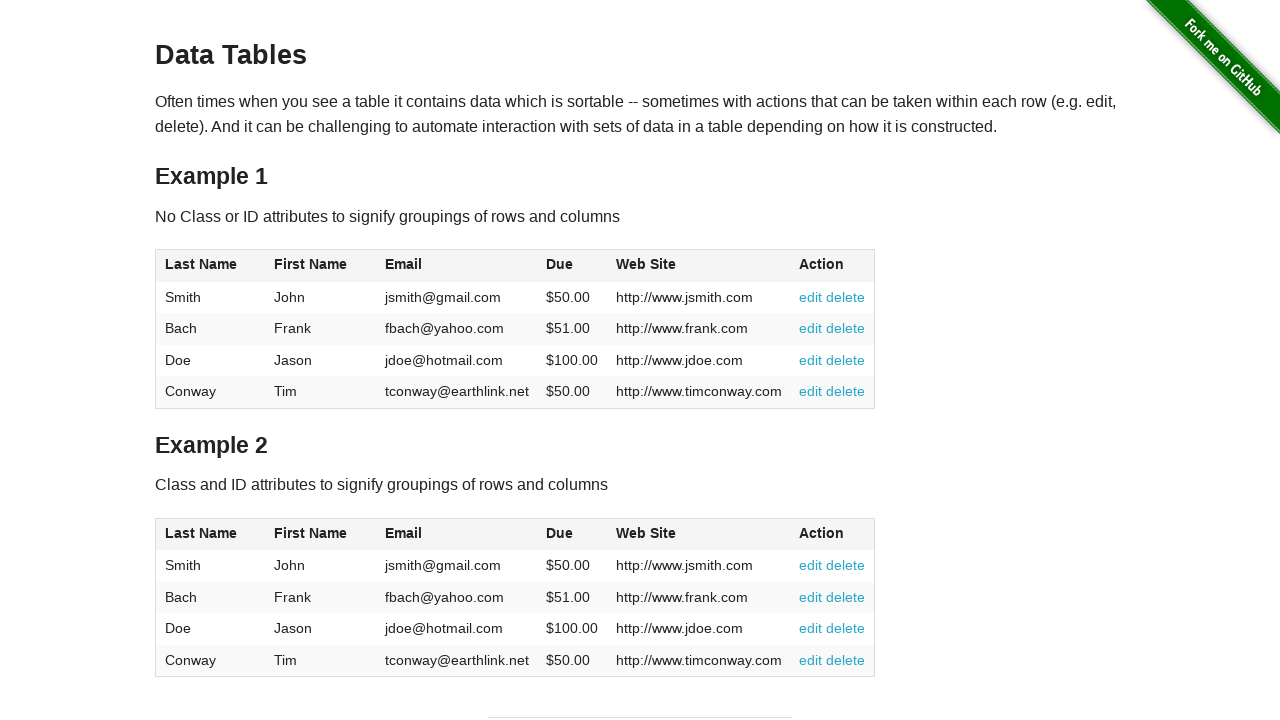

Clicked the Dues column header to sort table at (560, 533) on #table2 thead .dues
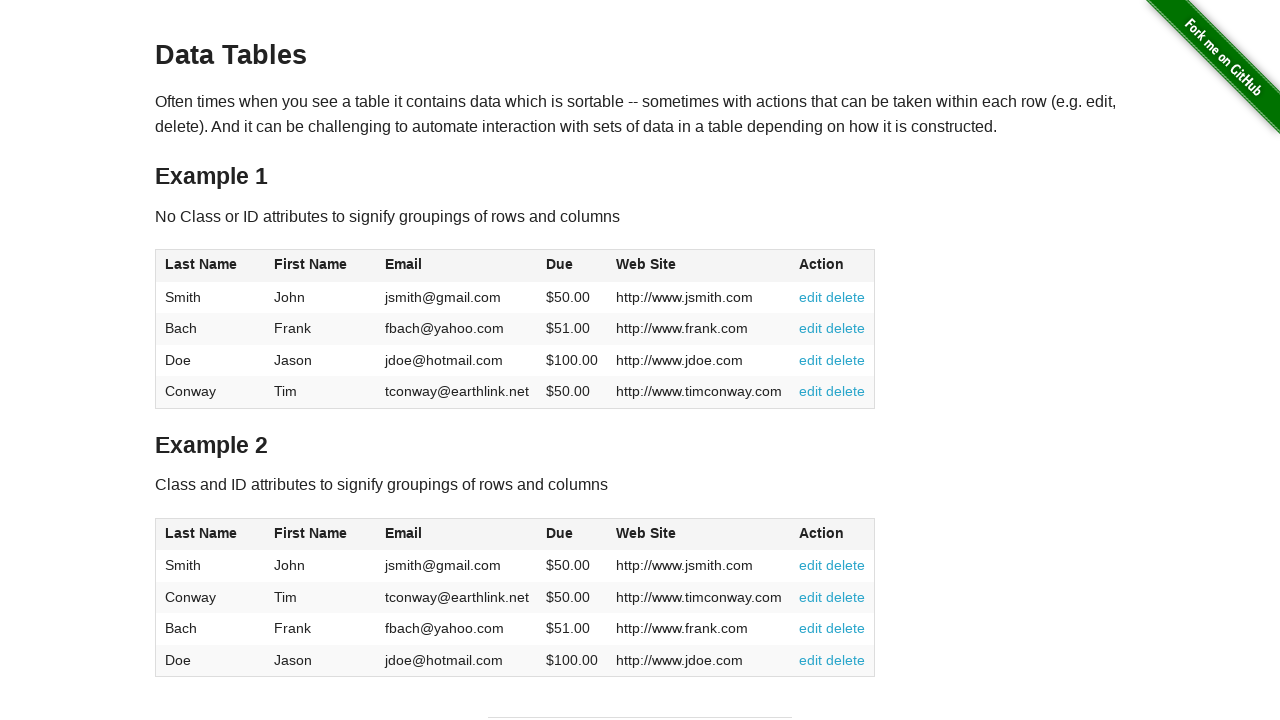

Table data loaded after sorting
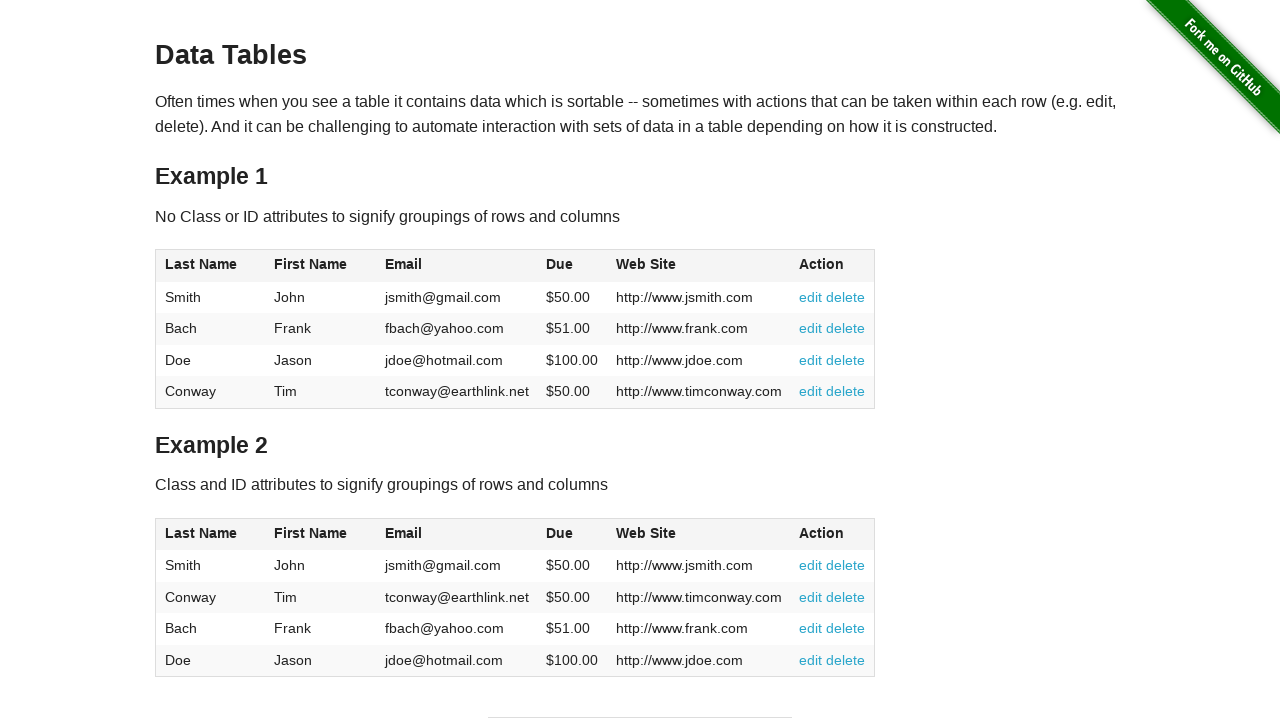

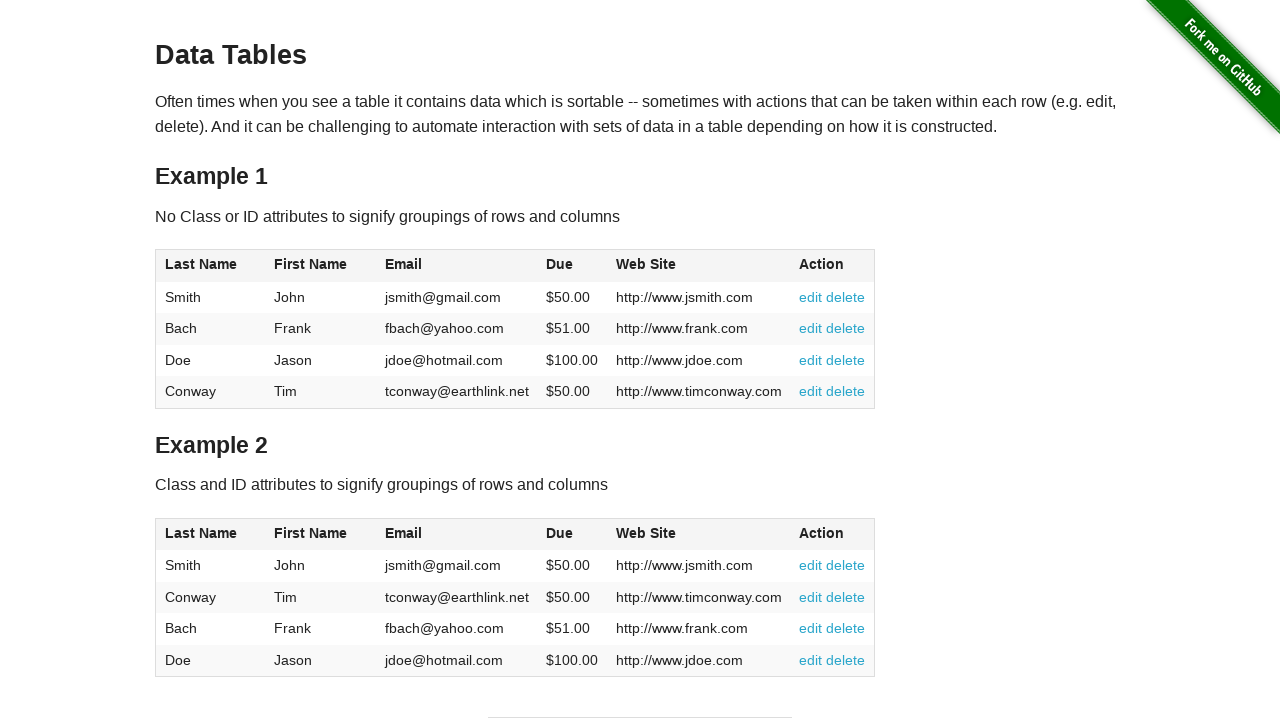